Tests checkbox functionality by selecting Option 2 and Option 3, then verifying the result message displays the correct selected values

Starting URL: https://kristinek.github.io/site/examples/actions

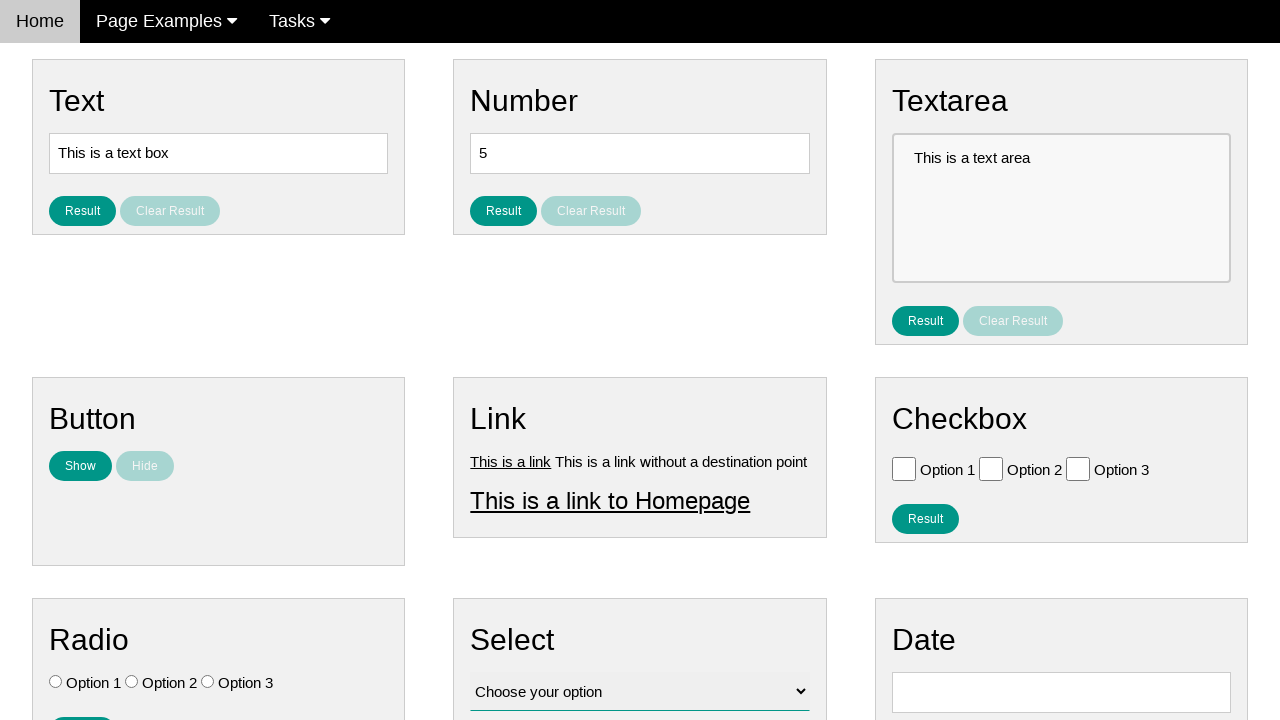

Clicked Option 2 checkbox at (991, 468) on .w3-check[value='Option 2'][type='checkbox']
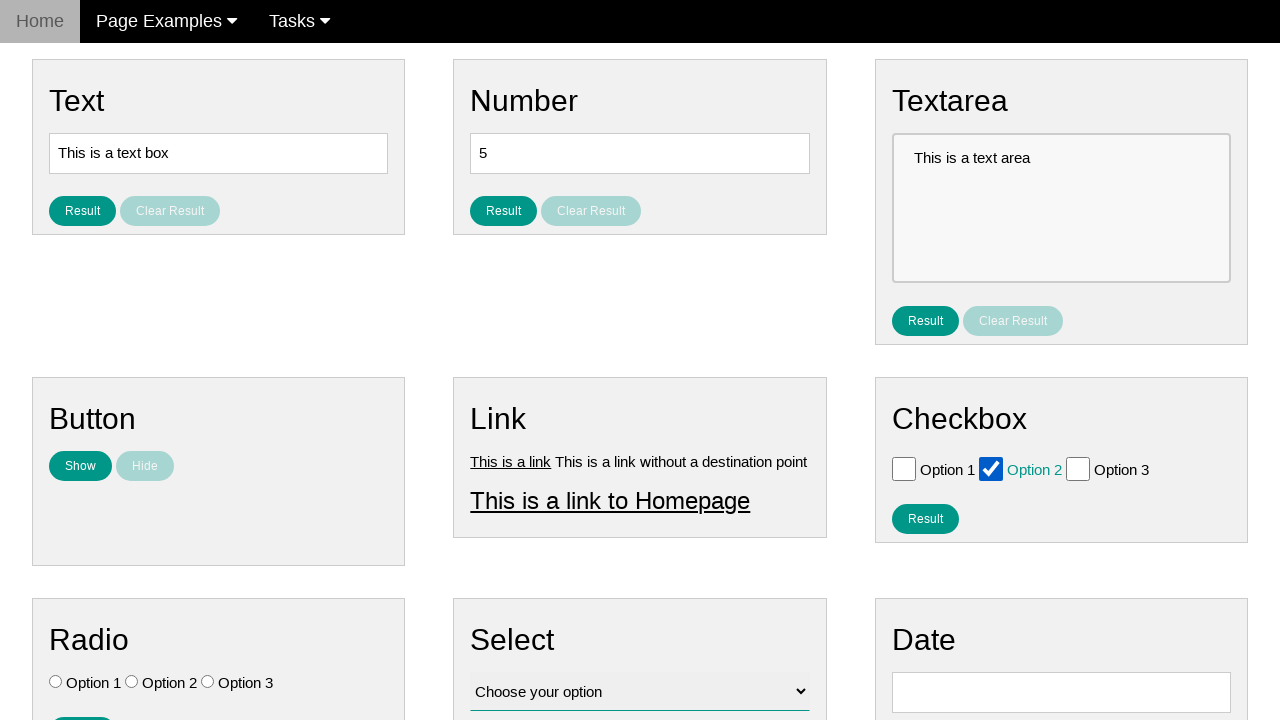

Clicked Option 3 checkbox at (1078, 468) on .w3-check[value='Option 3'][type='checkbox']
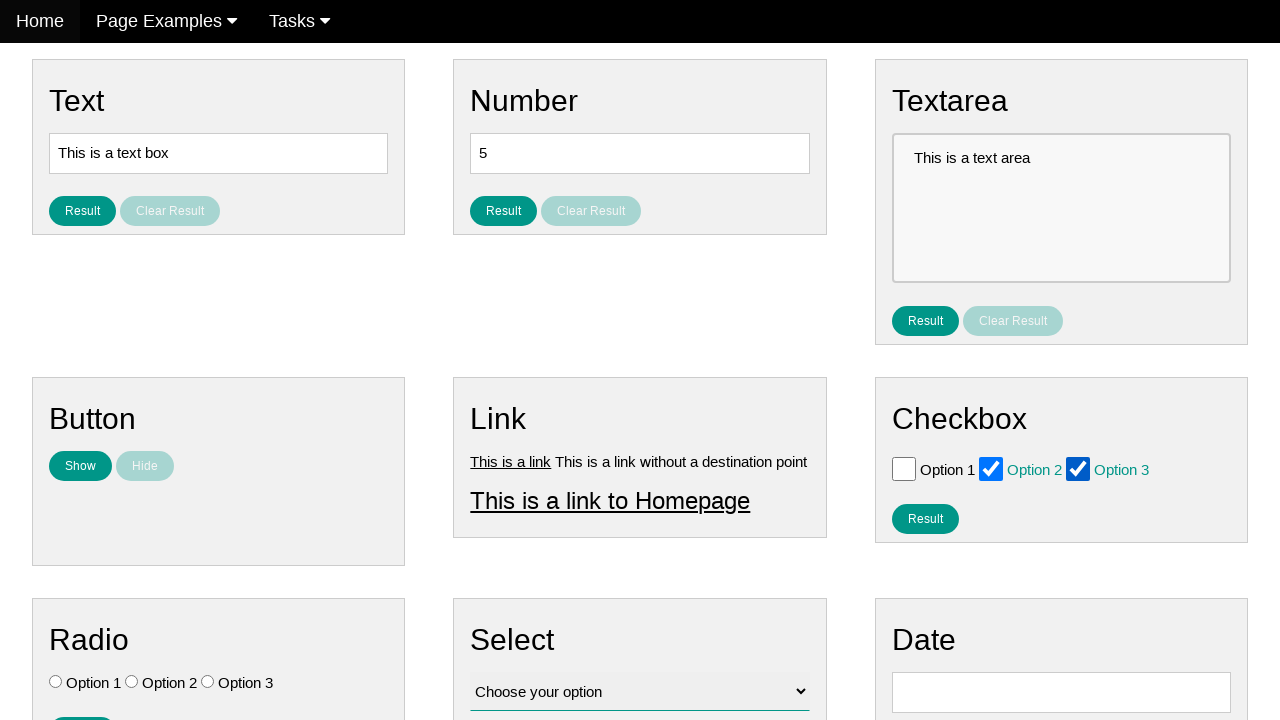

Clicked result button to display selected checkbox values at (925, 518) on #result_button_checkbox
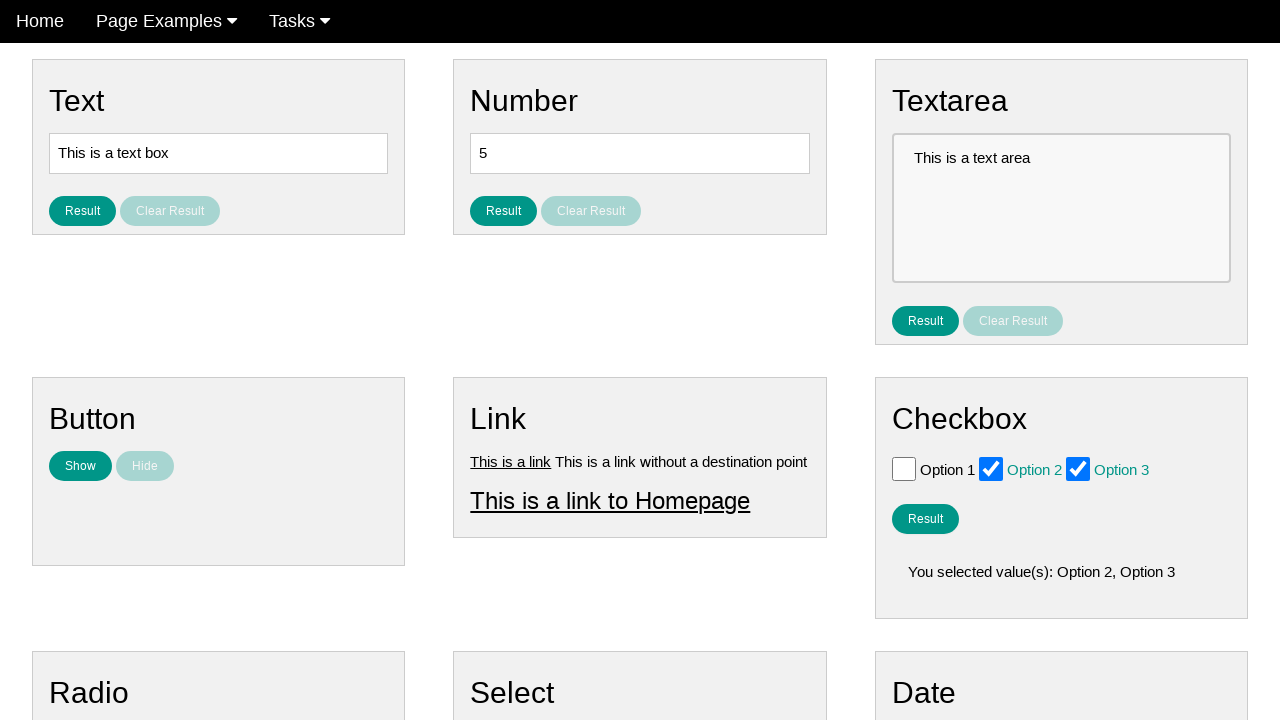

Result message displayed with selected checkbox values
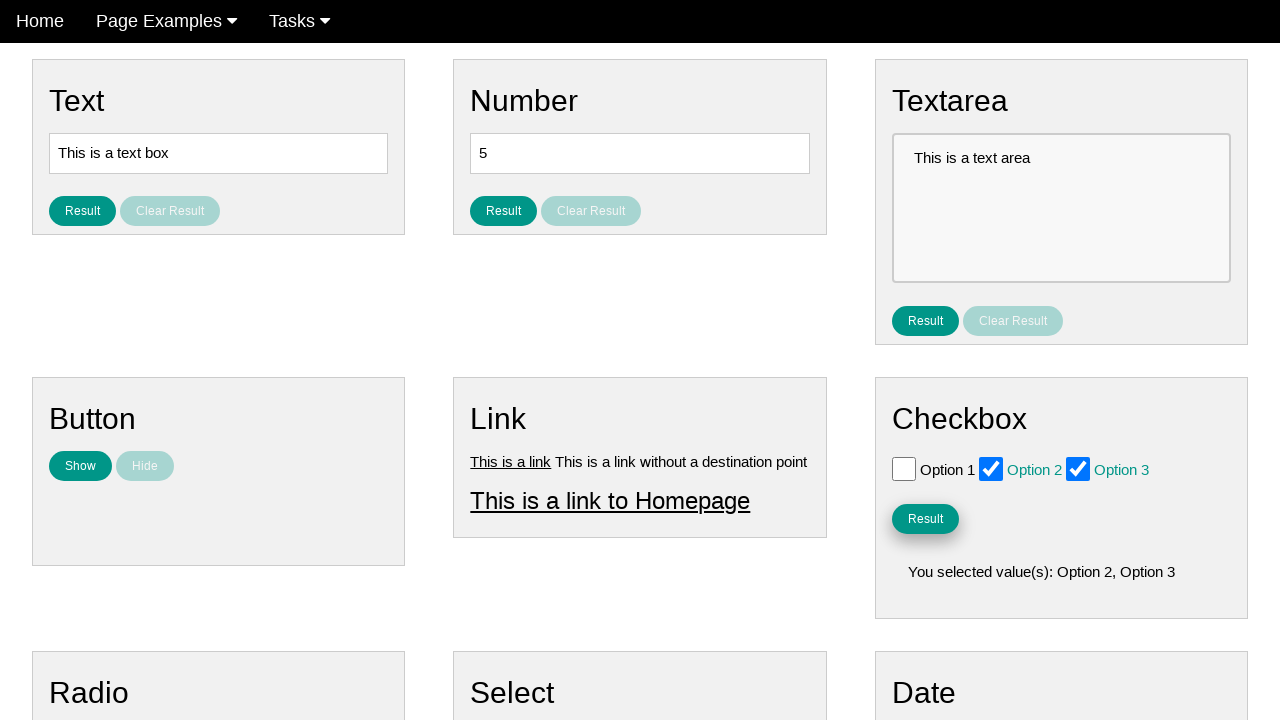

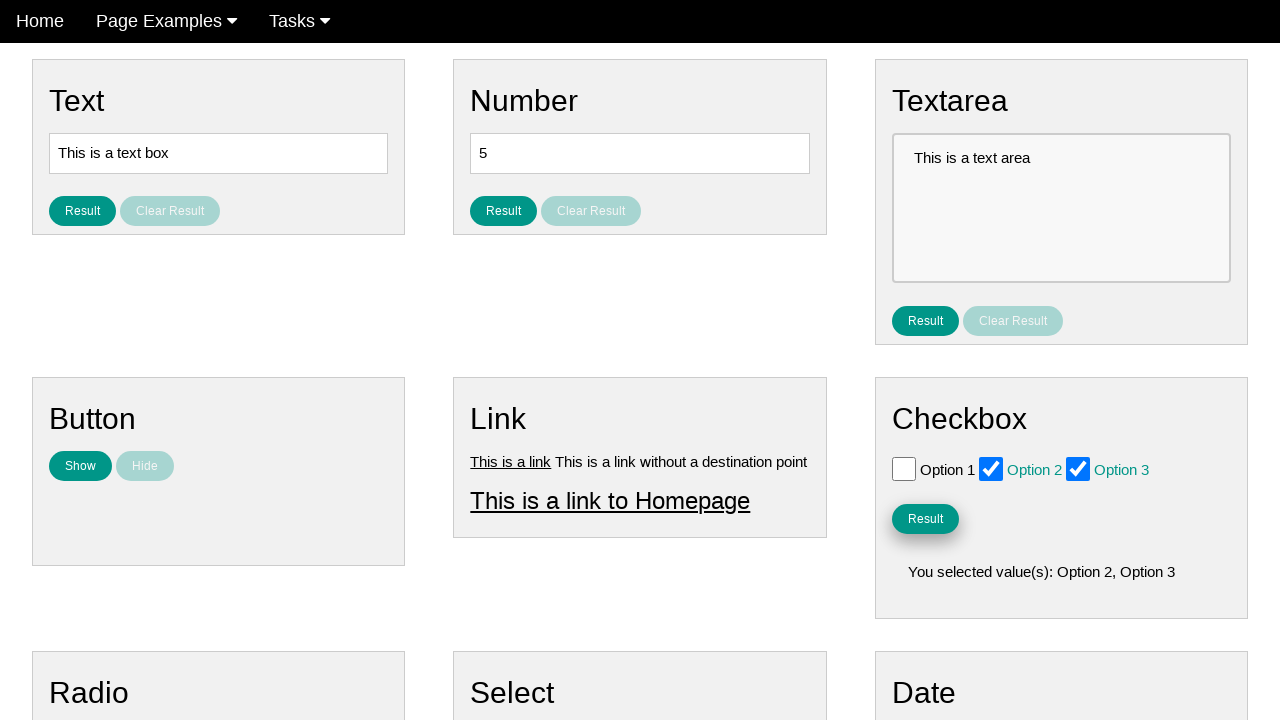